Tests Broken Images page by navigating to it and checking for broken images on the page

Starting URL: https://the-internet.herokuapp.com/

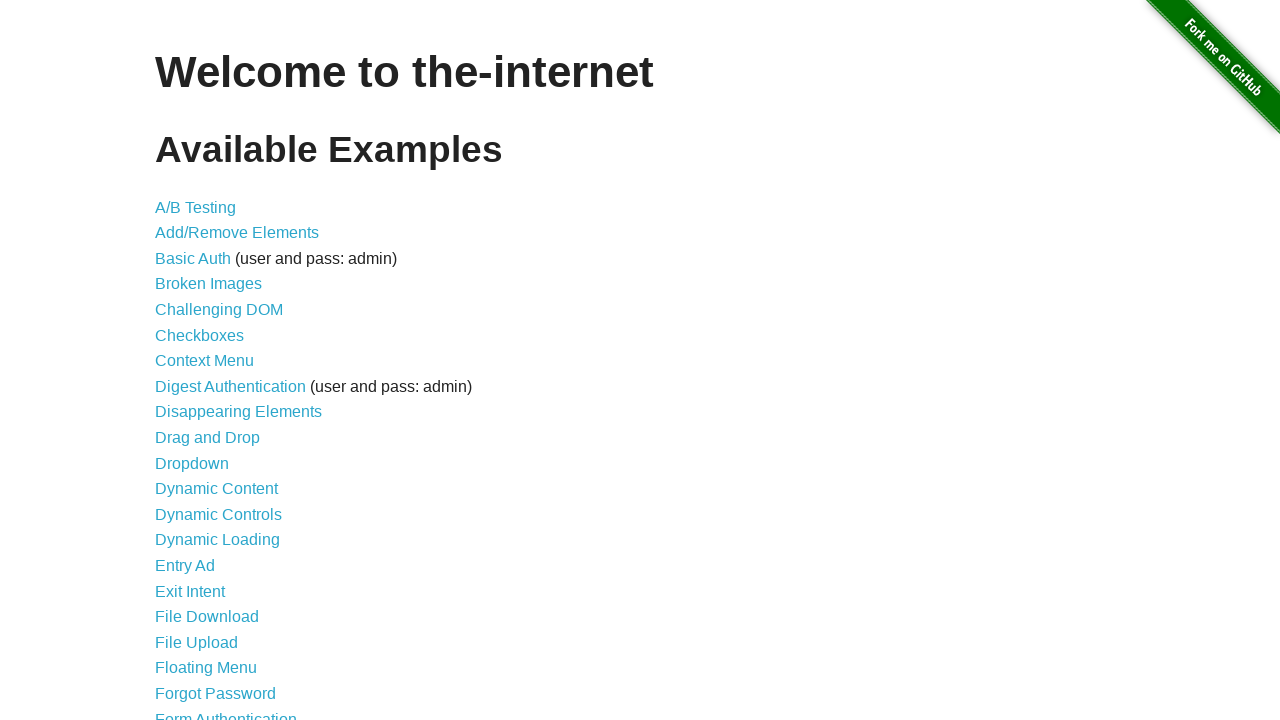

Waited for main page header 'Welcome to the-internet' to be displayed
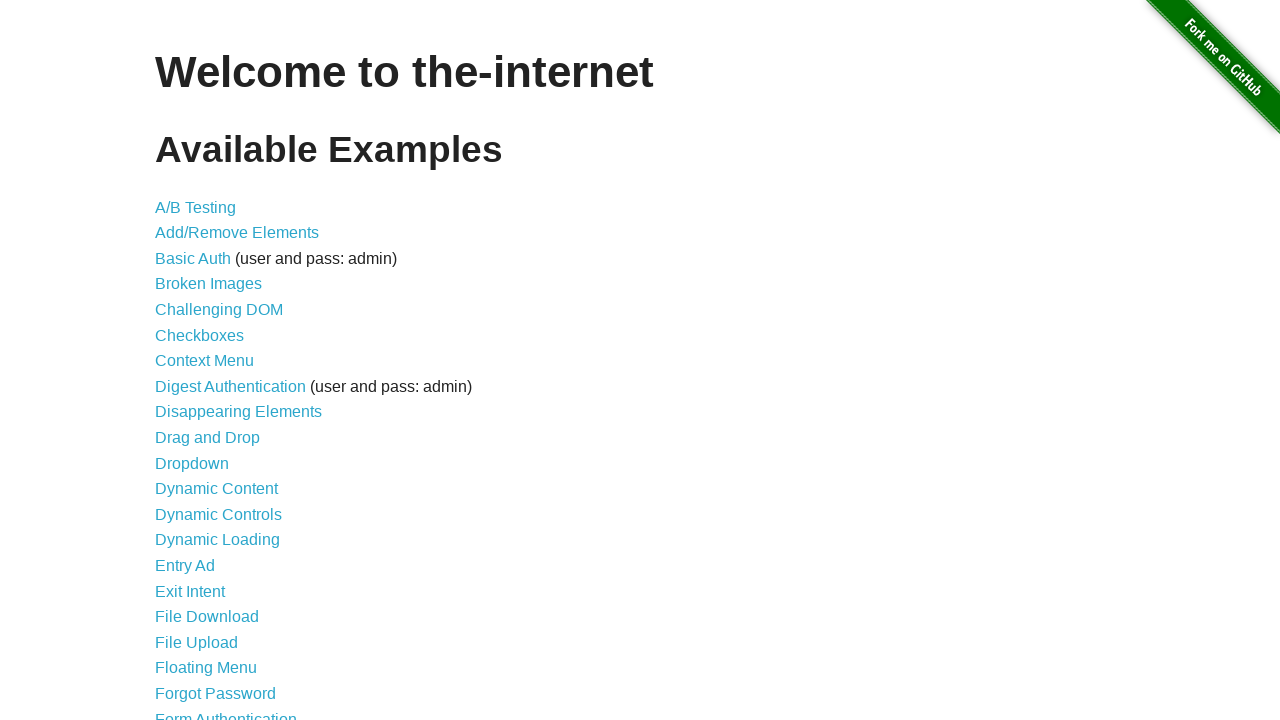

Clicked on Broken Images link at (208, 284) on a:has-text('Broken Images')
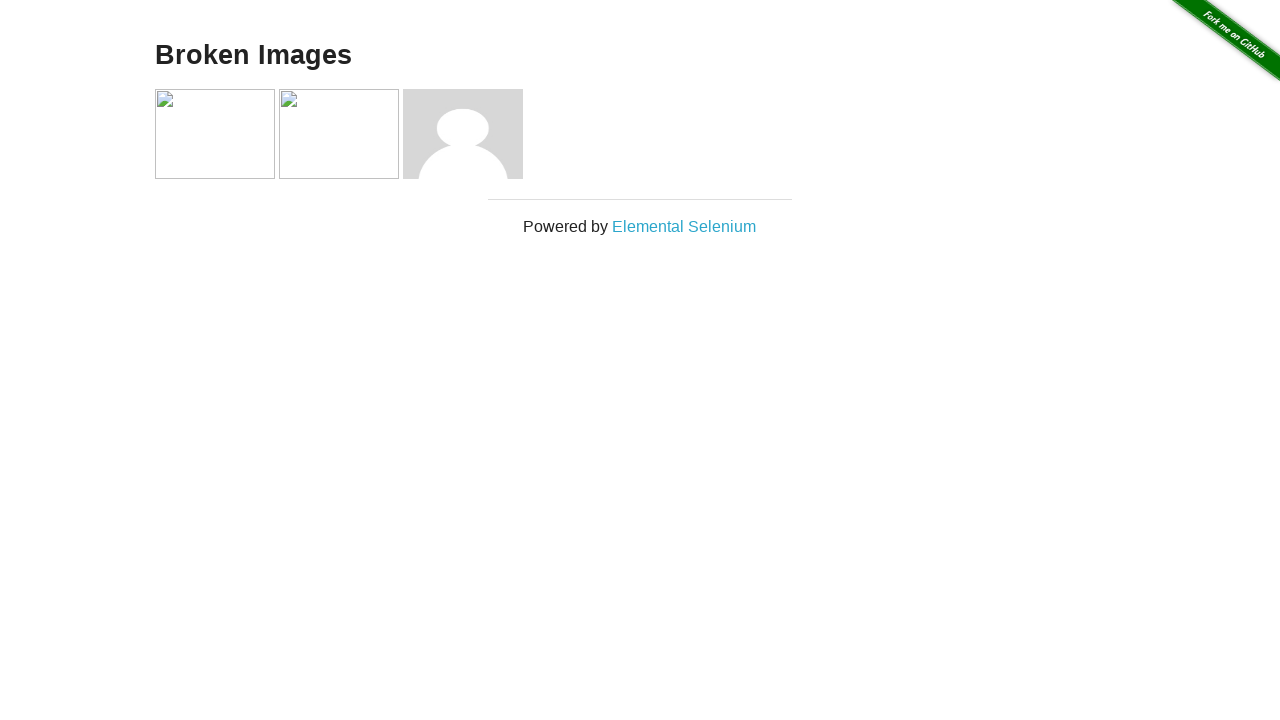

Waited for Broken Images page header to be displayed
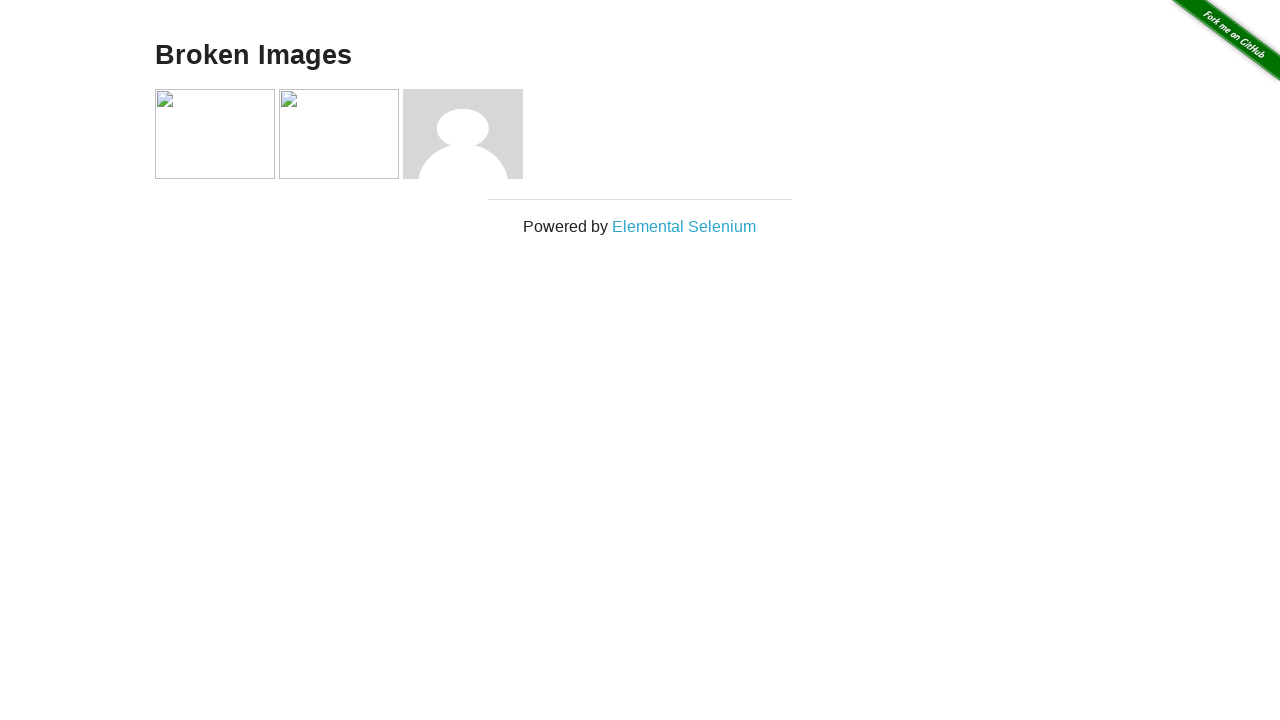

Verified that images are present on the Broken Images page
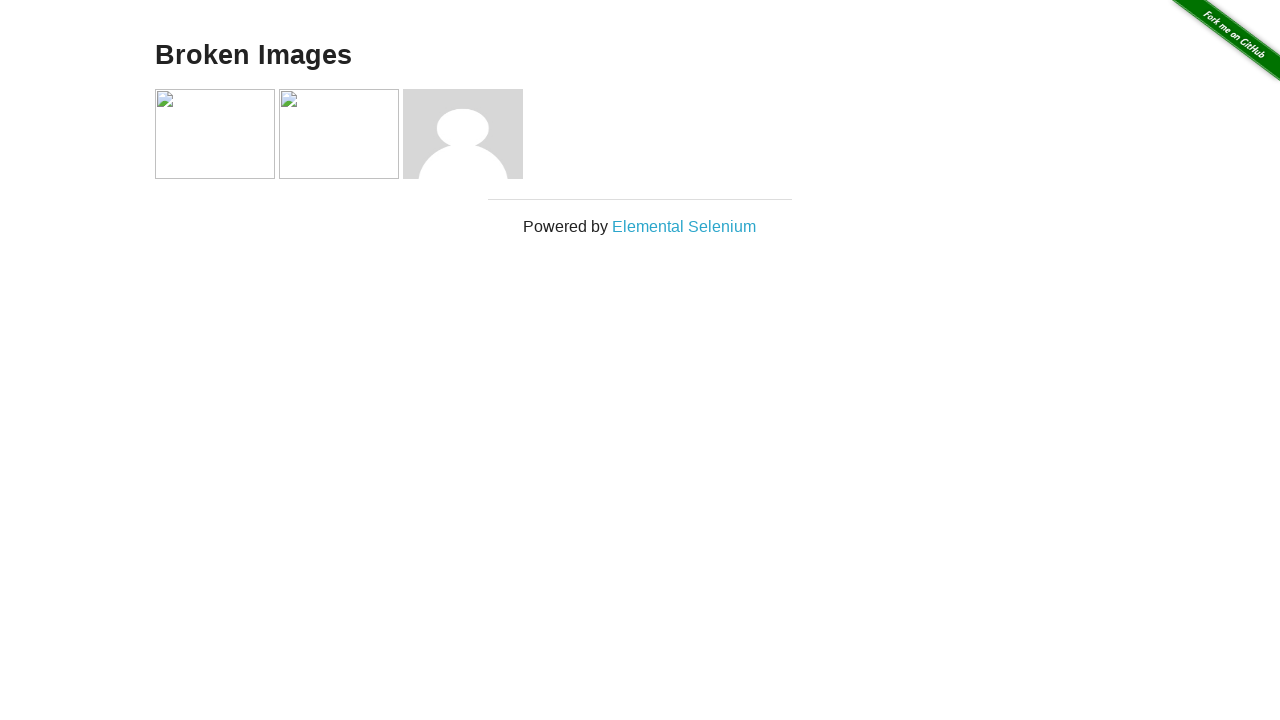

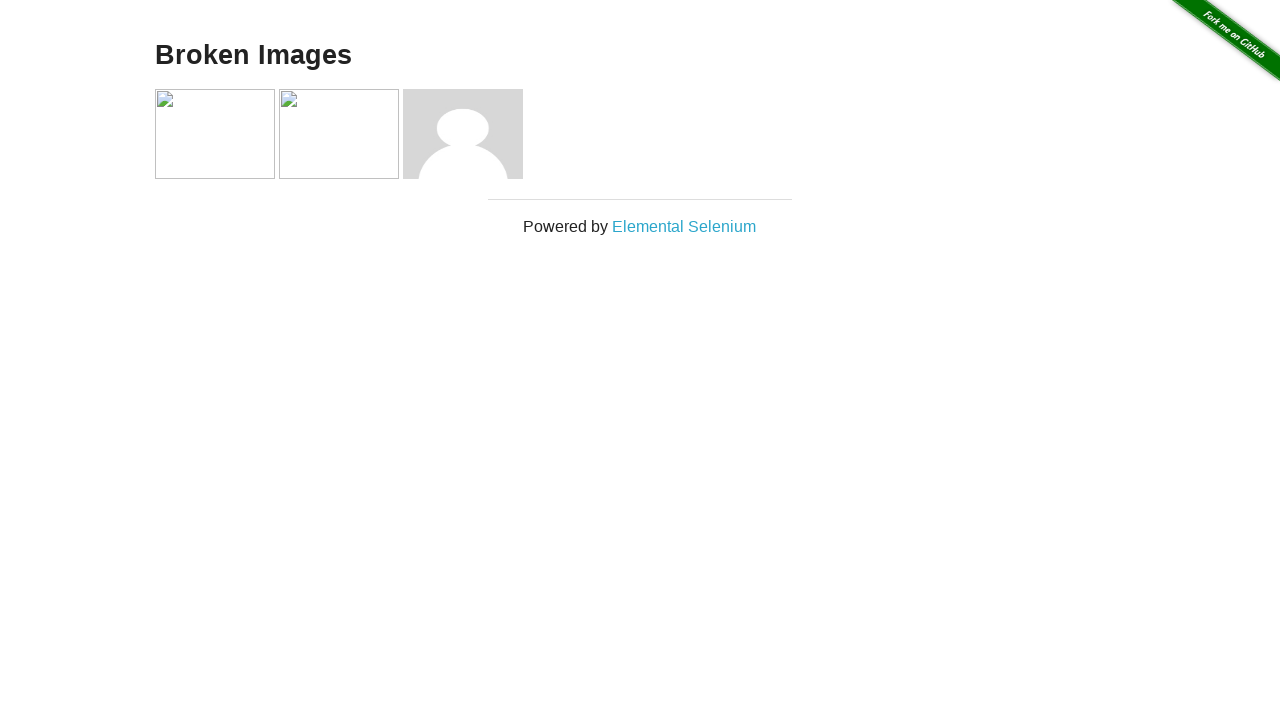